Tests JavaScript alert functionality by clicking a button that triggers an alert, accepting the alert, and verifying the result message is displayed correctly.

Starting URL: http://practice.cydeo.com/javascript_alerts

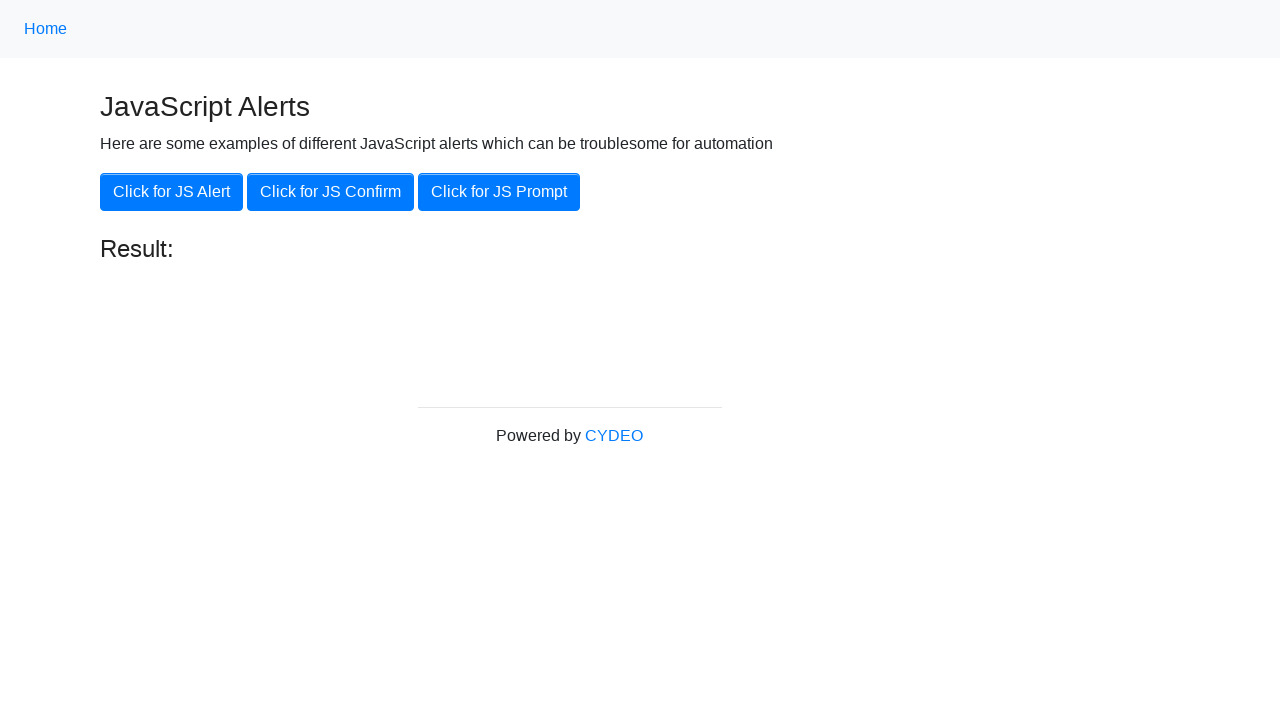

Clicked 'Click for JS Alert' button at (172, 192) on xpath=//button[.='Click for JS Alert']
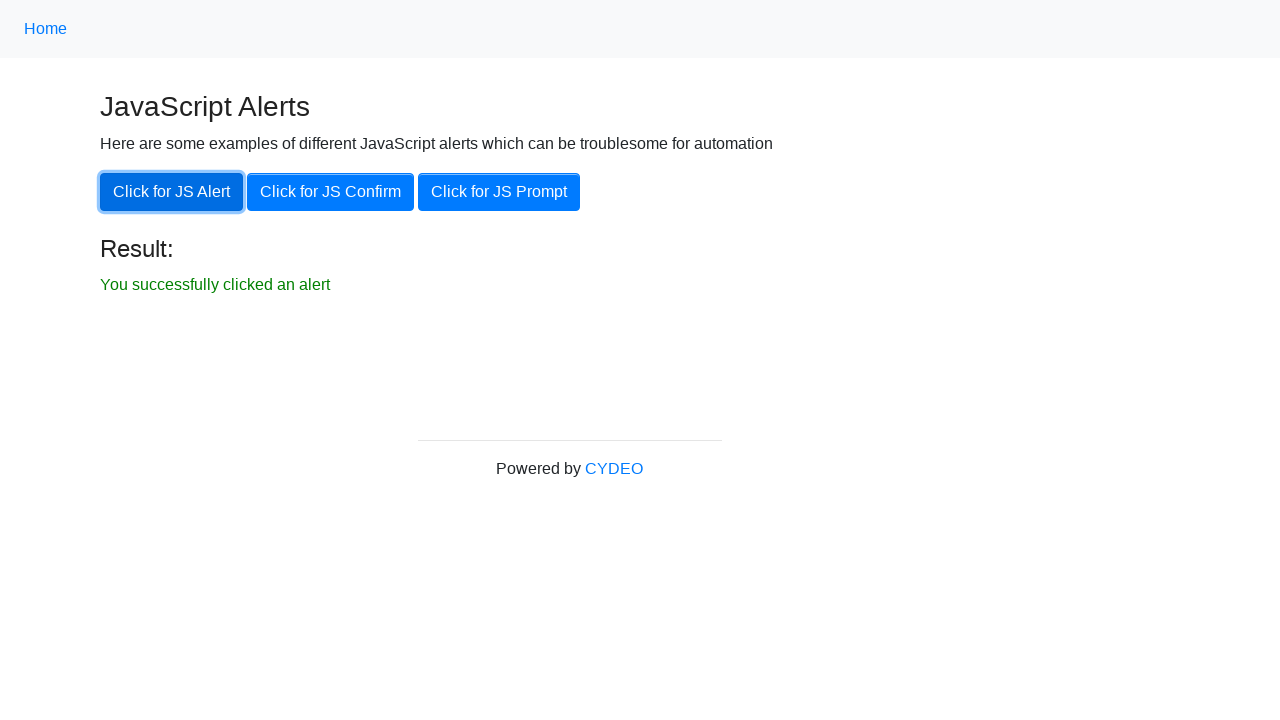

Set up dialog handler to accept JavaScript alert
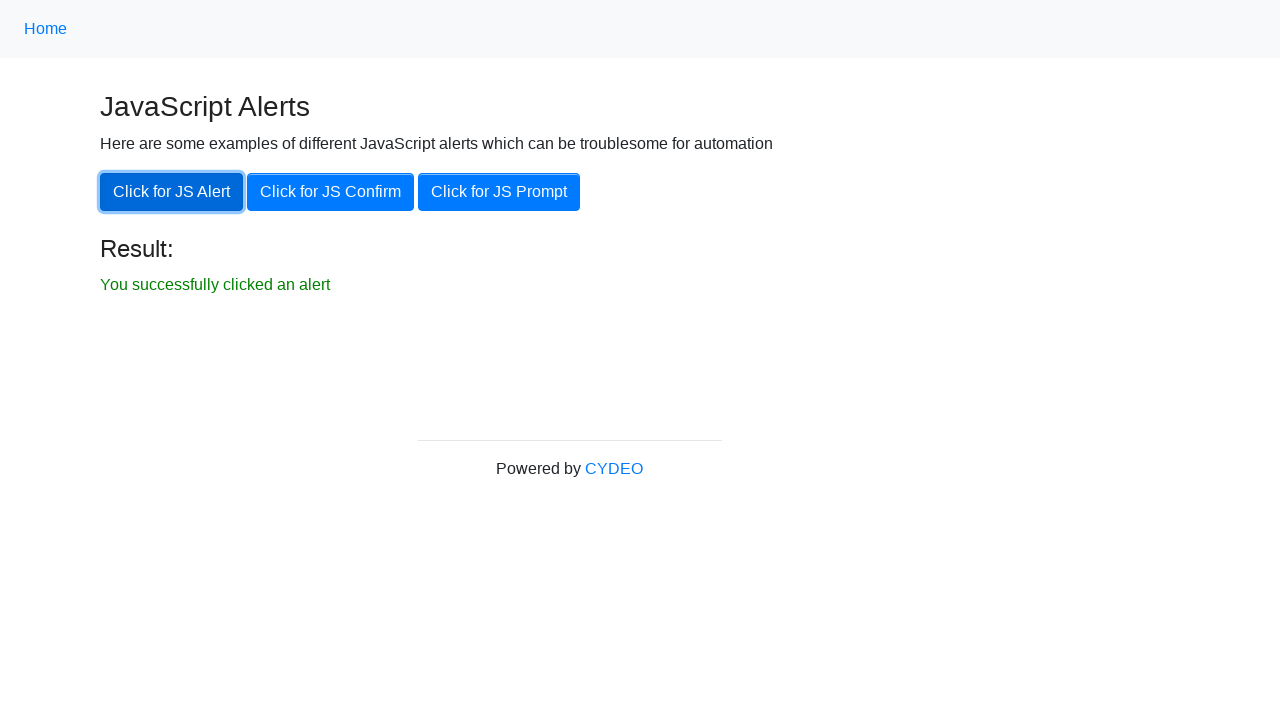

Located result text element
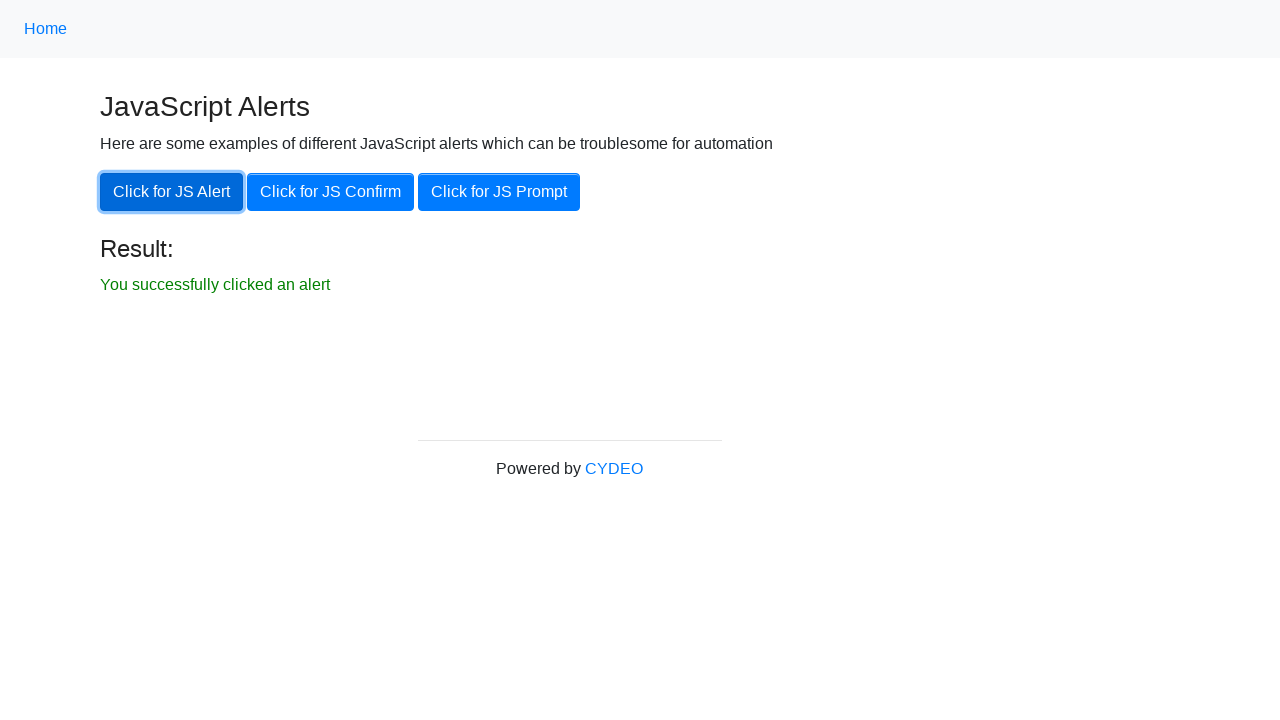

Result text element became visible after alert acceptance
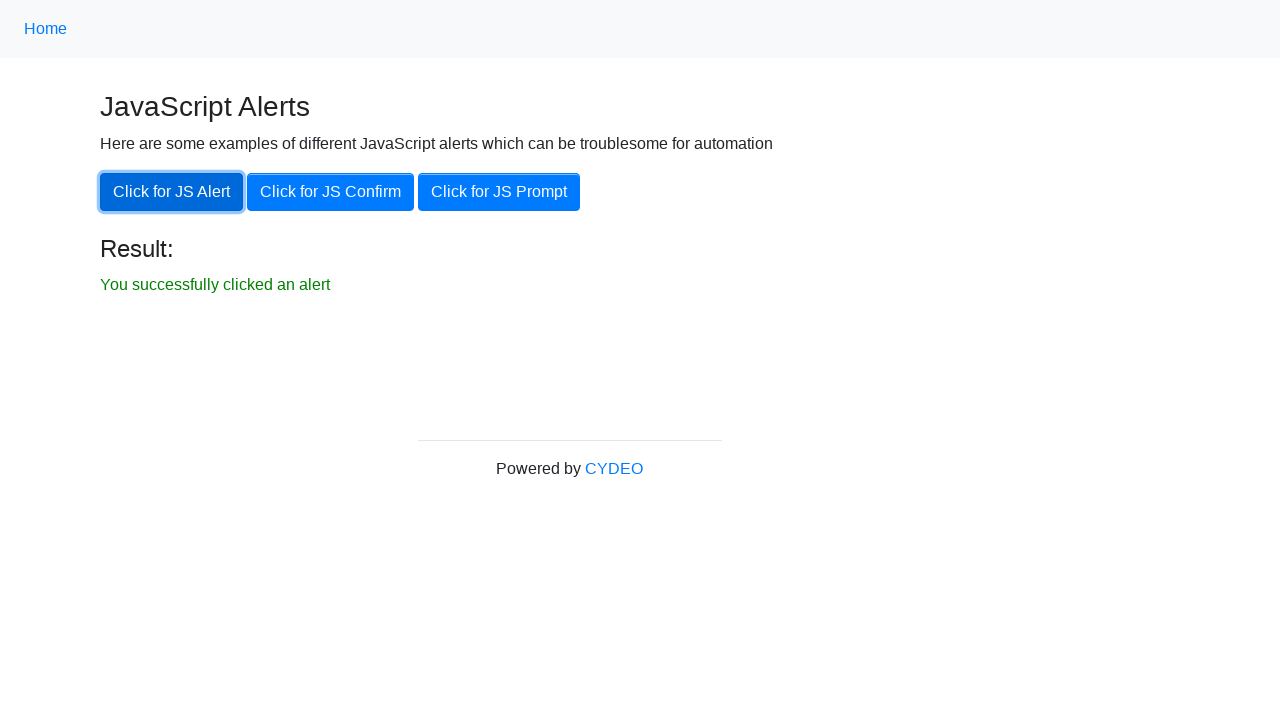

Retrieved result text content: 'You successfully clicked an alert'
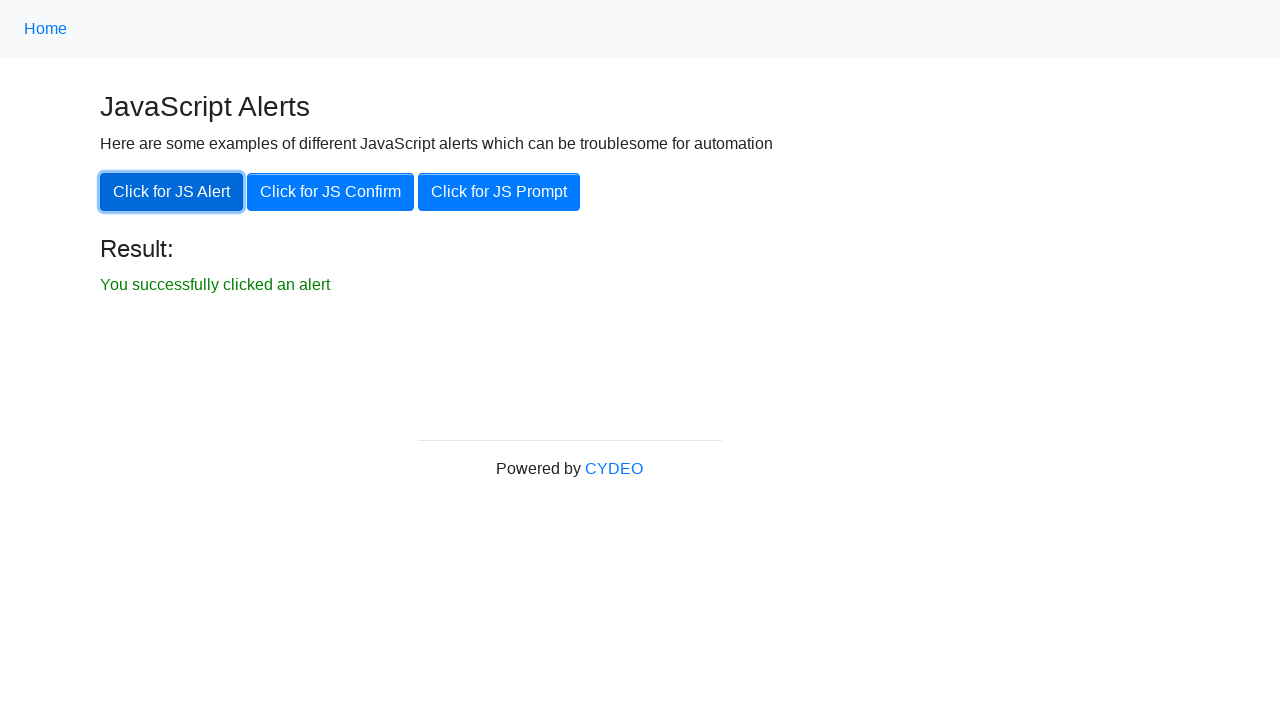

Verified result text matches expected message
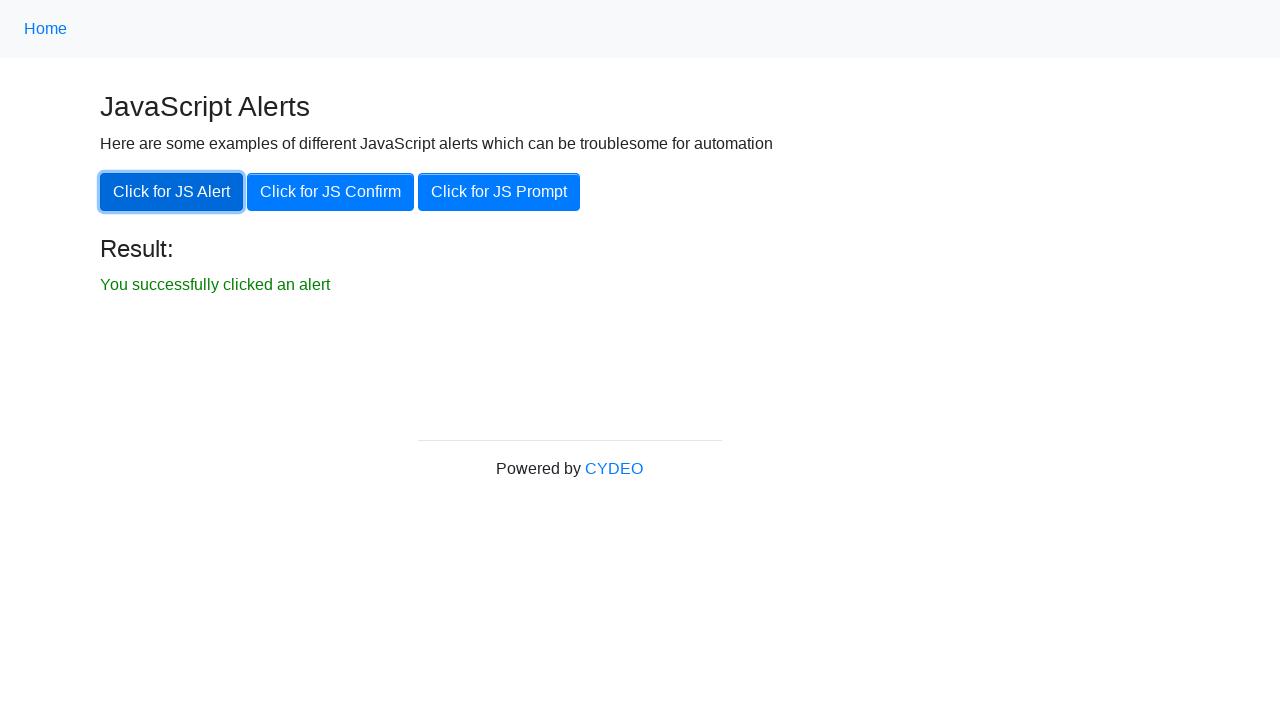

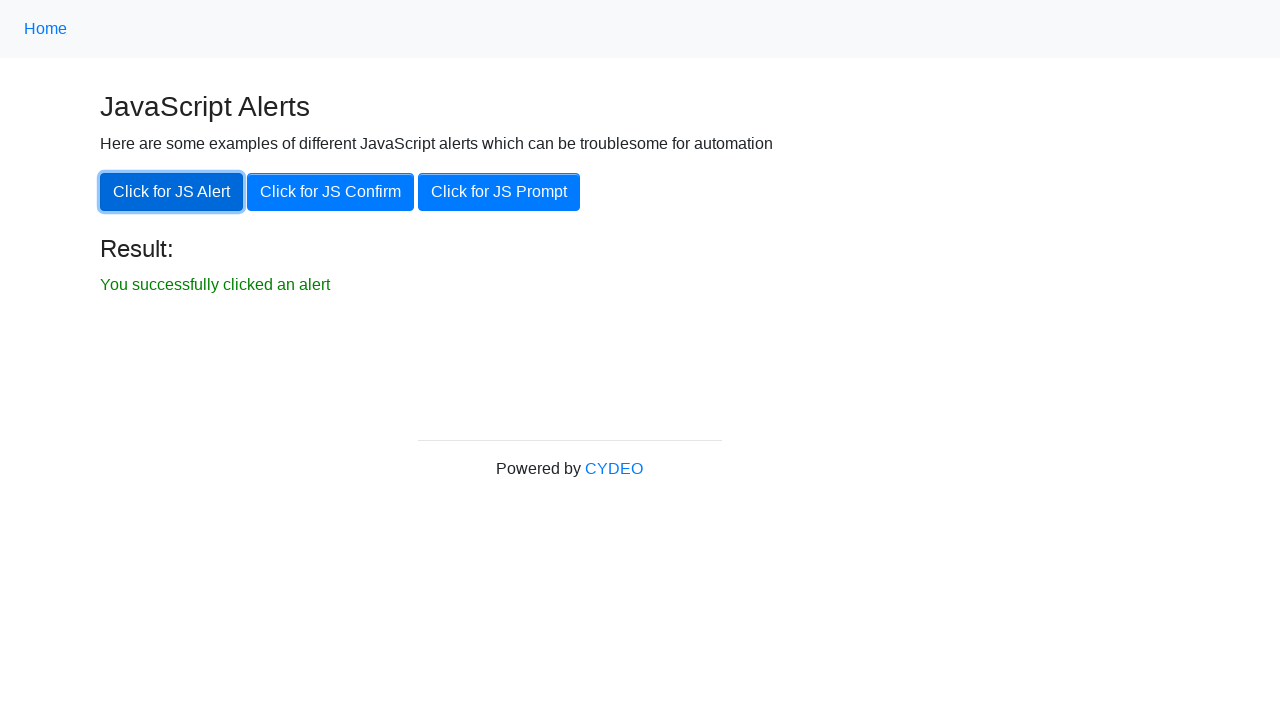